Tests checkbox functionality by finding all checkboxes on the page and verifying that the second checkbox (which should be checked by default) is indeed in a checked state.

Starting URL: http://the-internet.herokuapp.com/checkboxes

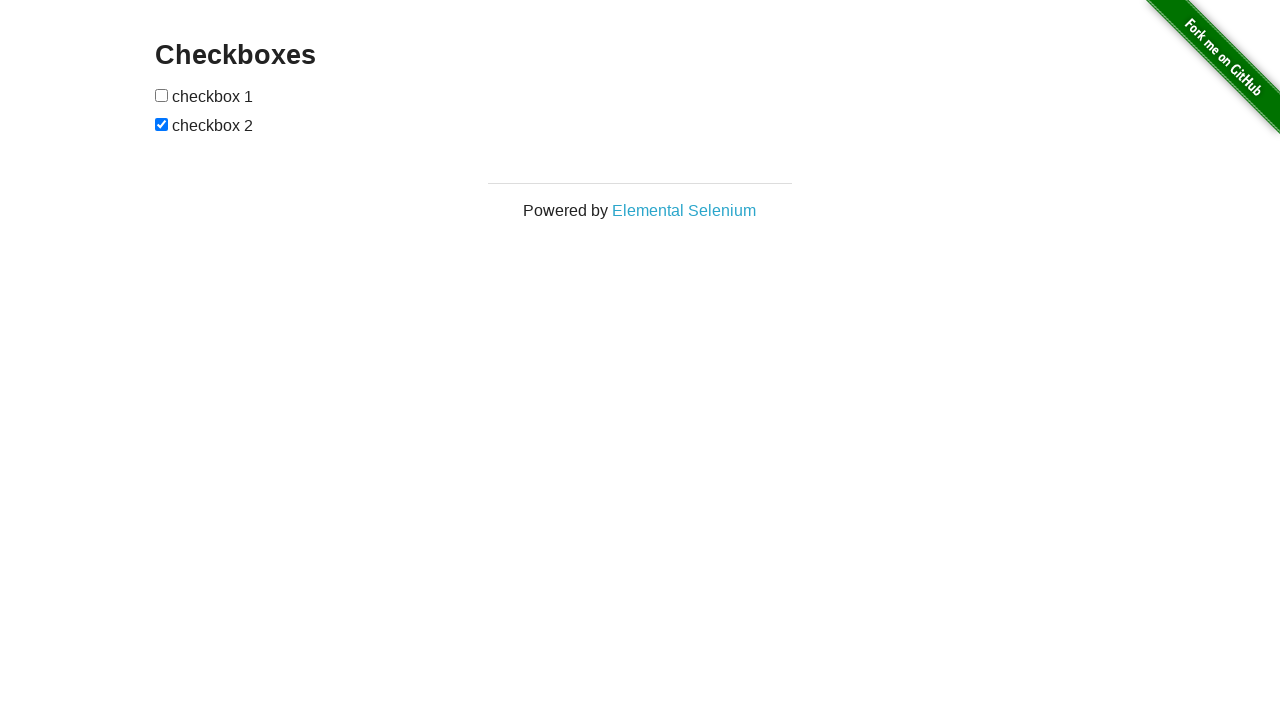

Waited for checkboxes to load on the page
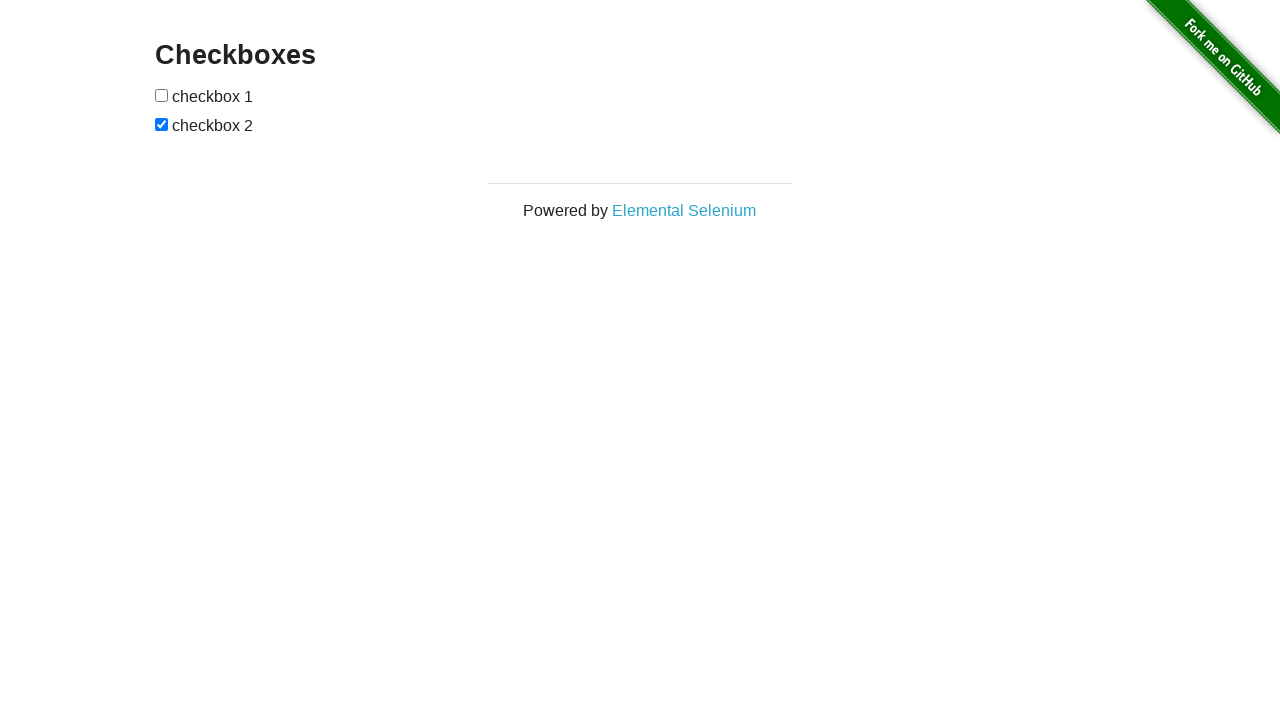

Located all checkboxes on the page
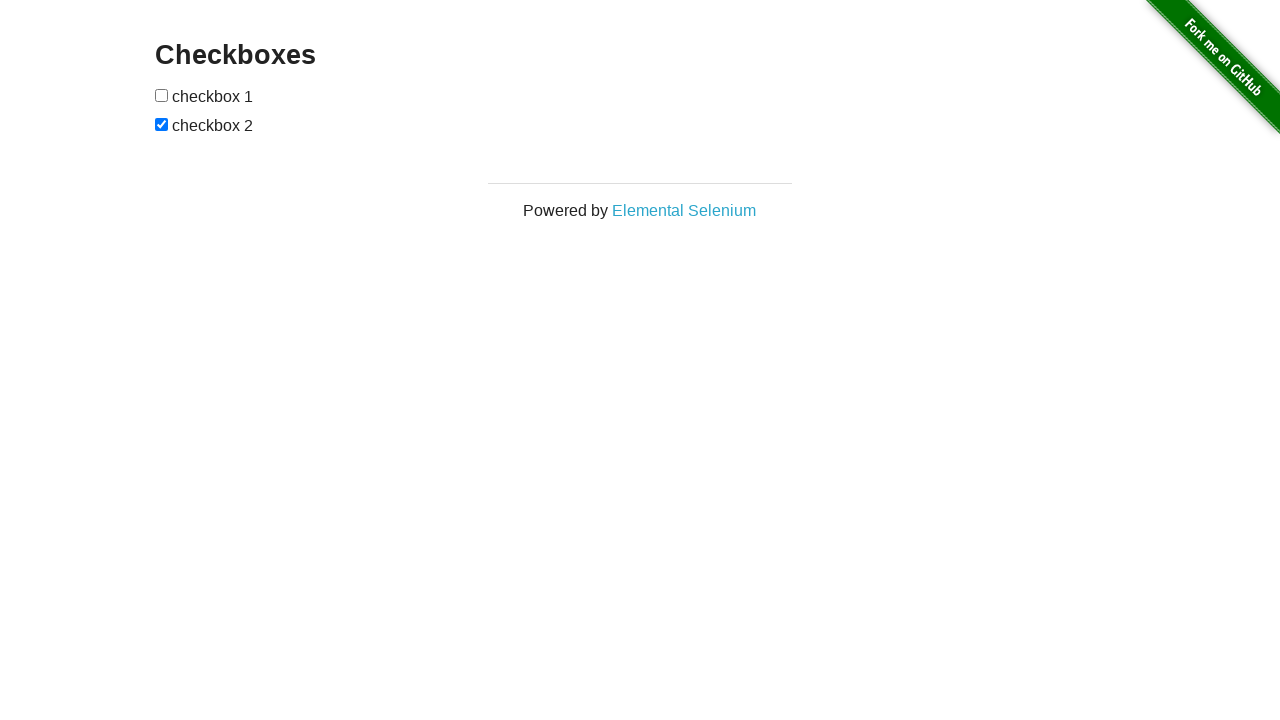

Verified that the second checkbox is checked by default
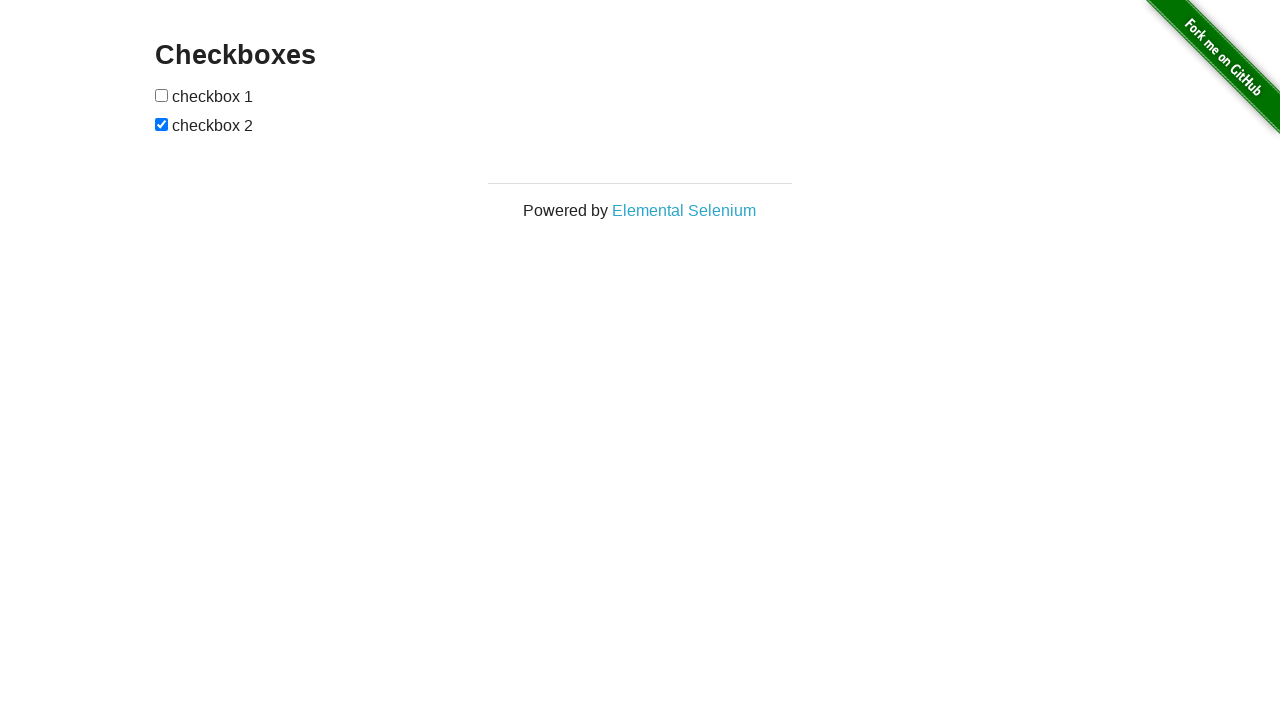

Verified that the first checkbox is not checked by default
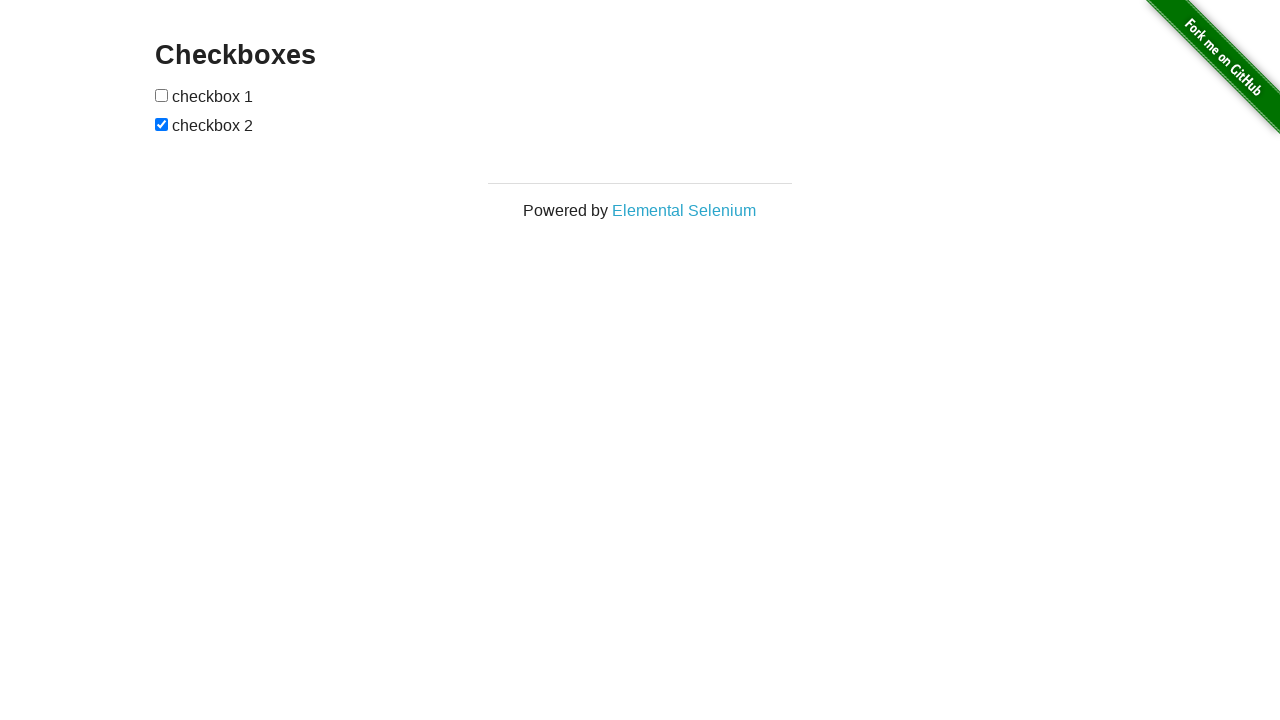

Clicked the first checkbox to check it at (162, 95) on input[type="checkbox"] >> nth=0
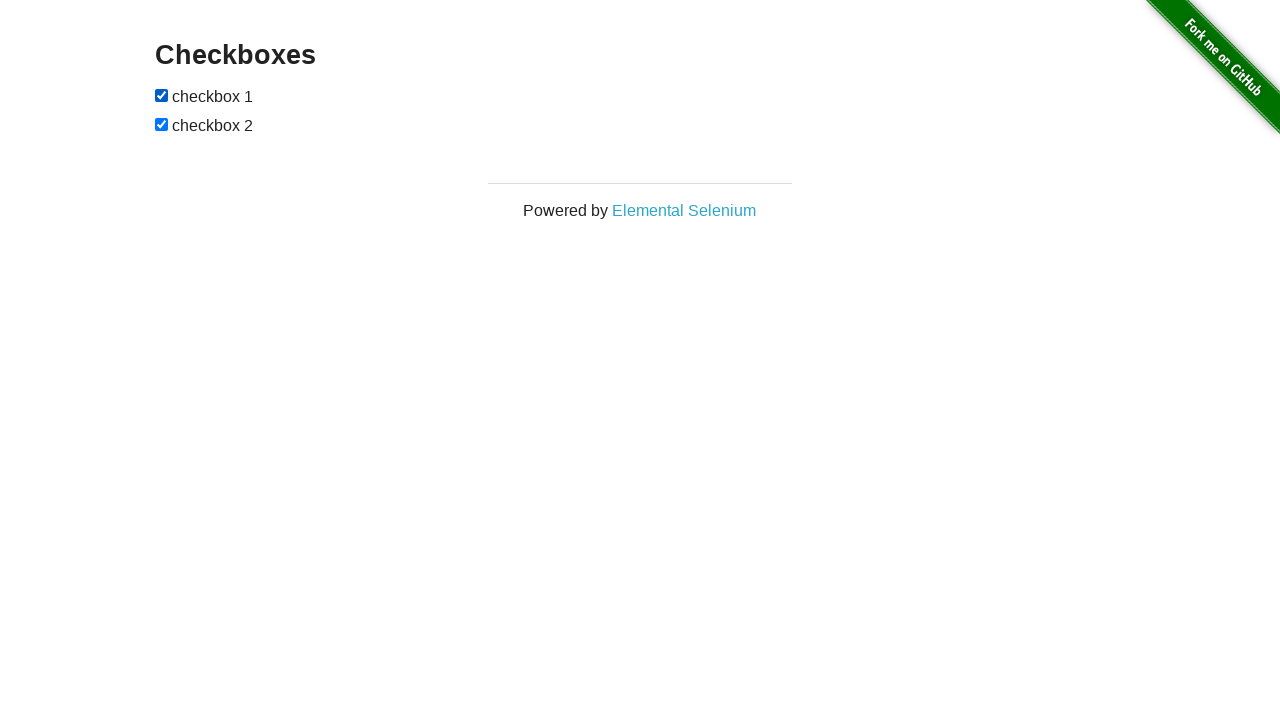

Verified that the first checkbox is now checked after clicking
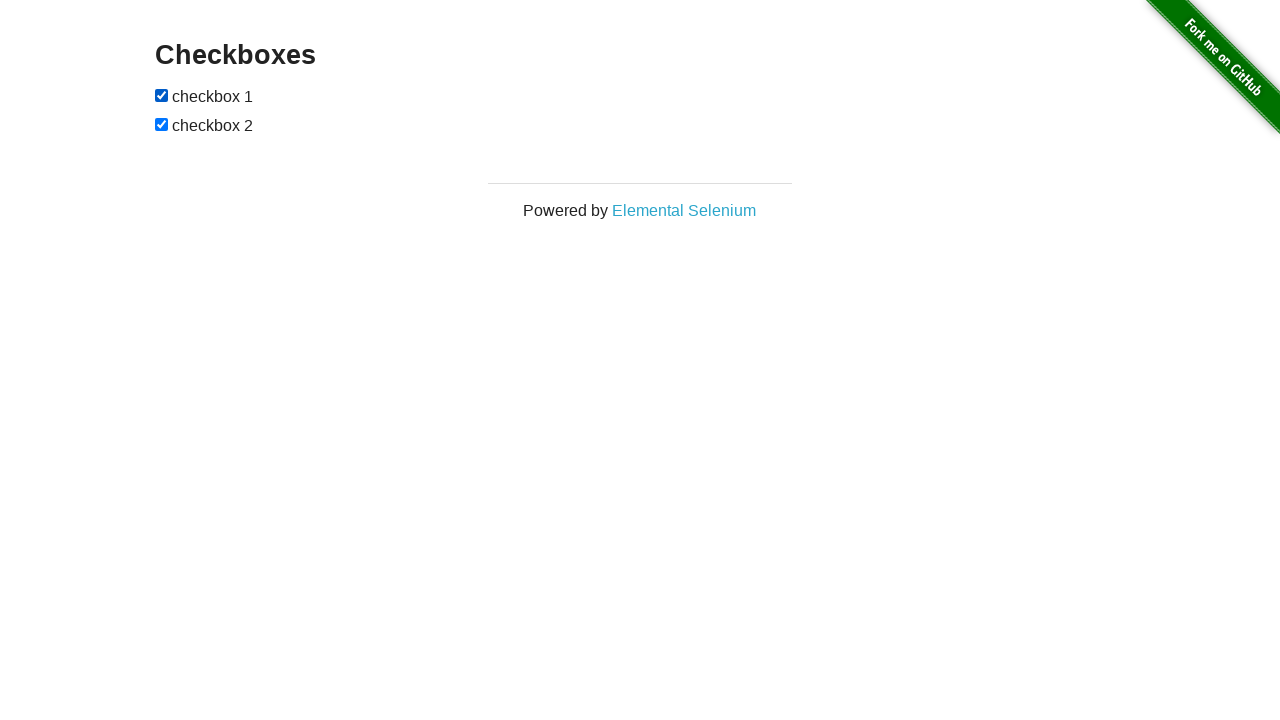

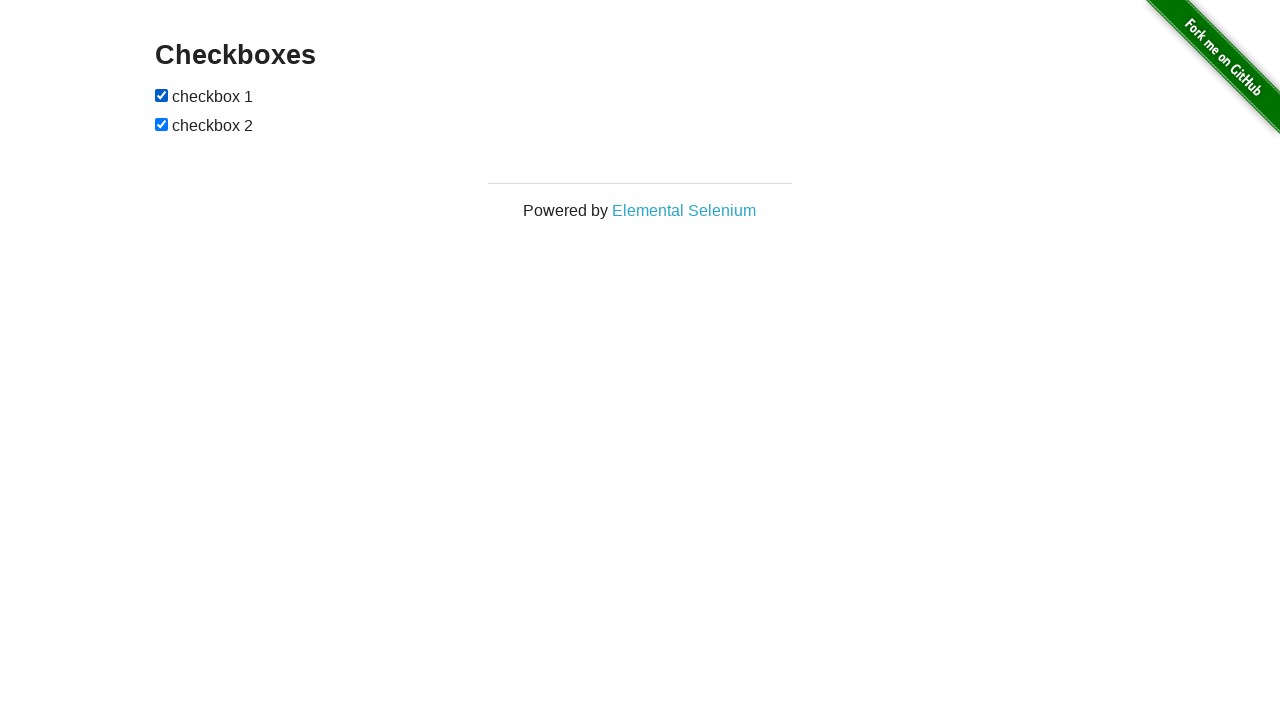